Tests CTA (Call To Action) buttons across Individual, Business, and Student tabs by clicking each button and verifying it navigates to a checkout/purchase page, then returns to the plans page to continue testing other buttons.

Starting URL: https://www.adobe.com/uk/creativecloud/plans.html

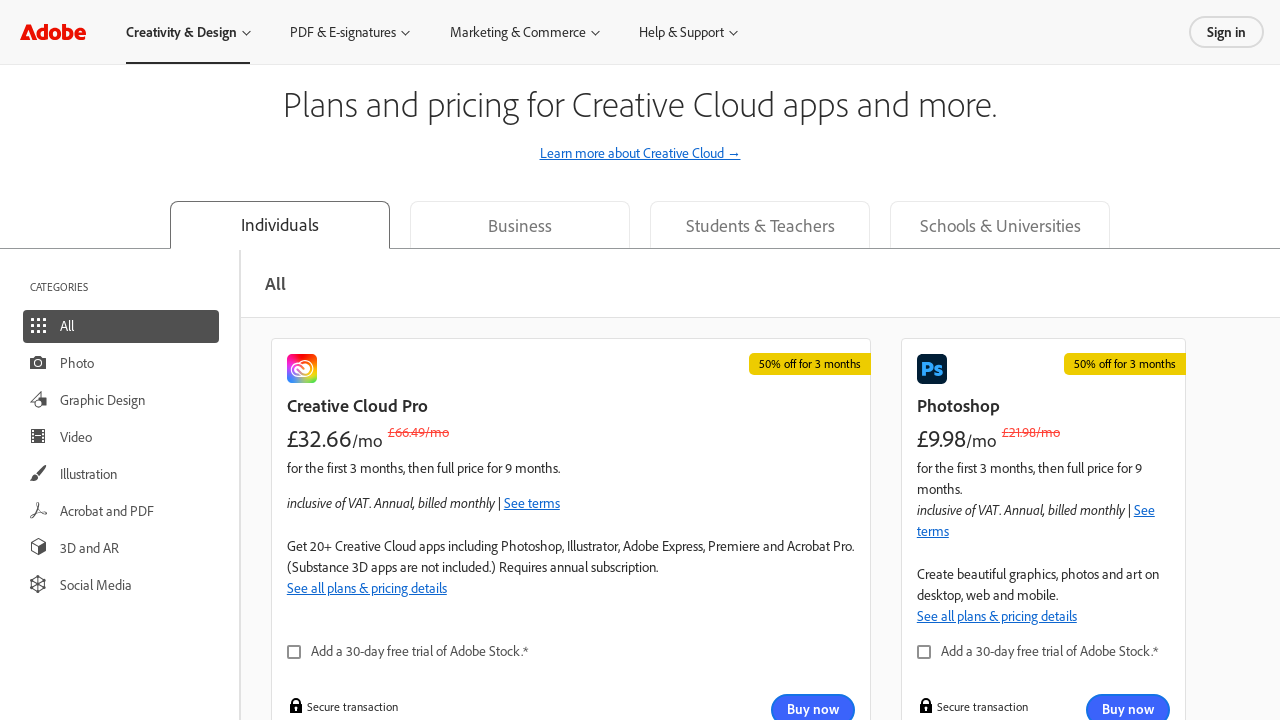

Scrolled to top of page
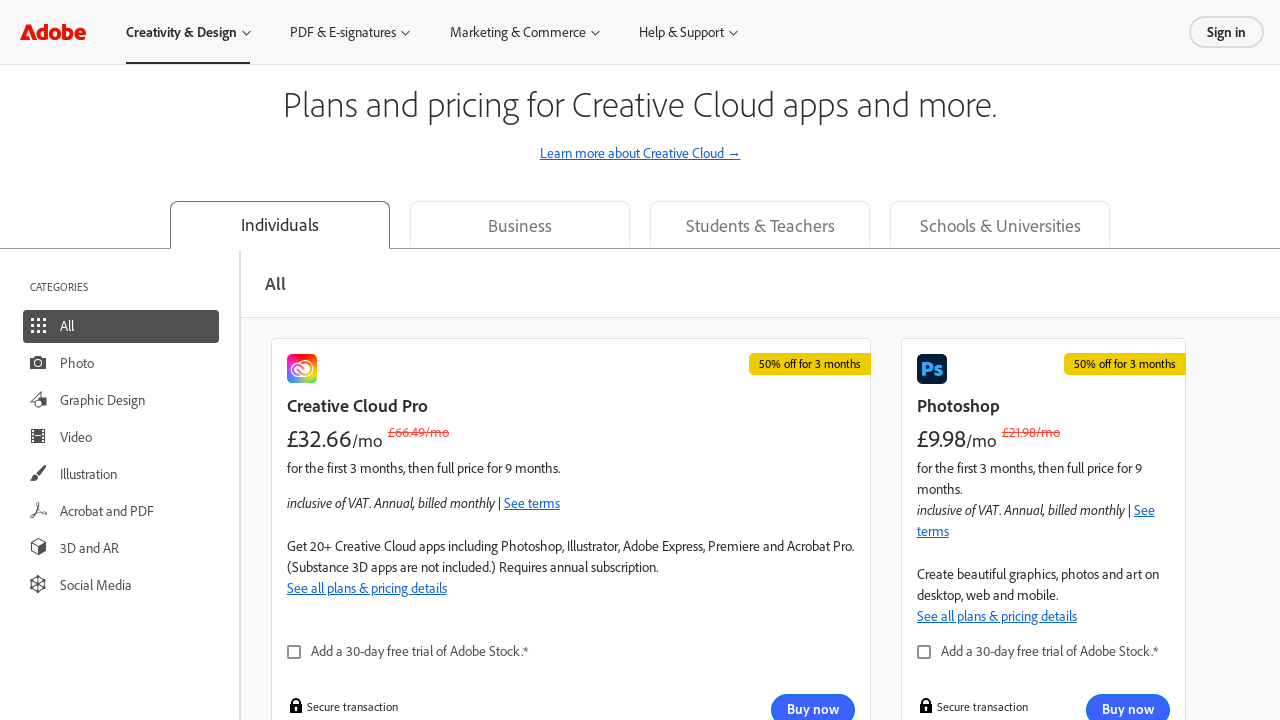

Waited 1 second for page to settle
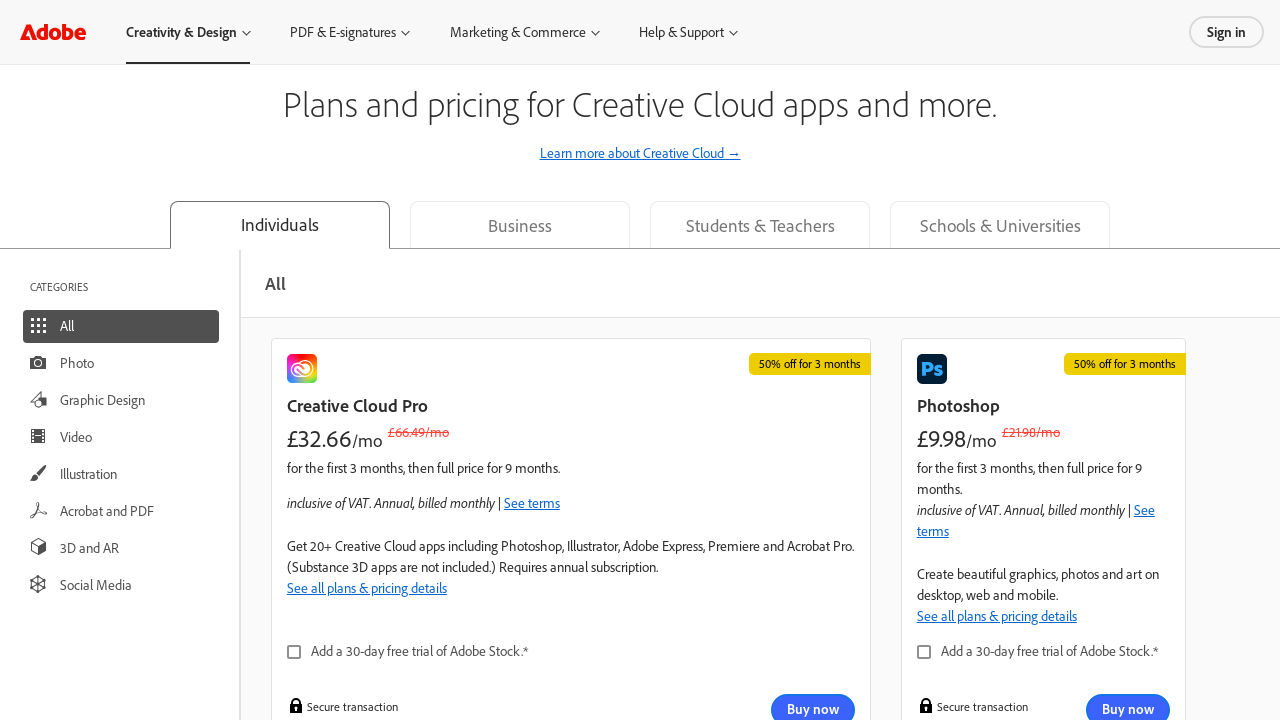

Clicked Individuals tab at (280, 225) on div[data-query-value="individual"]
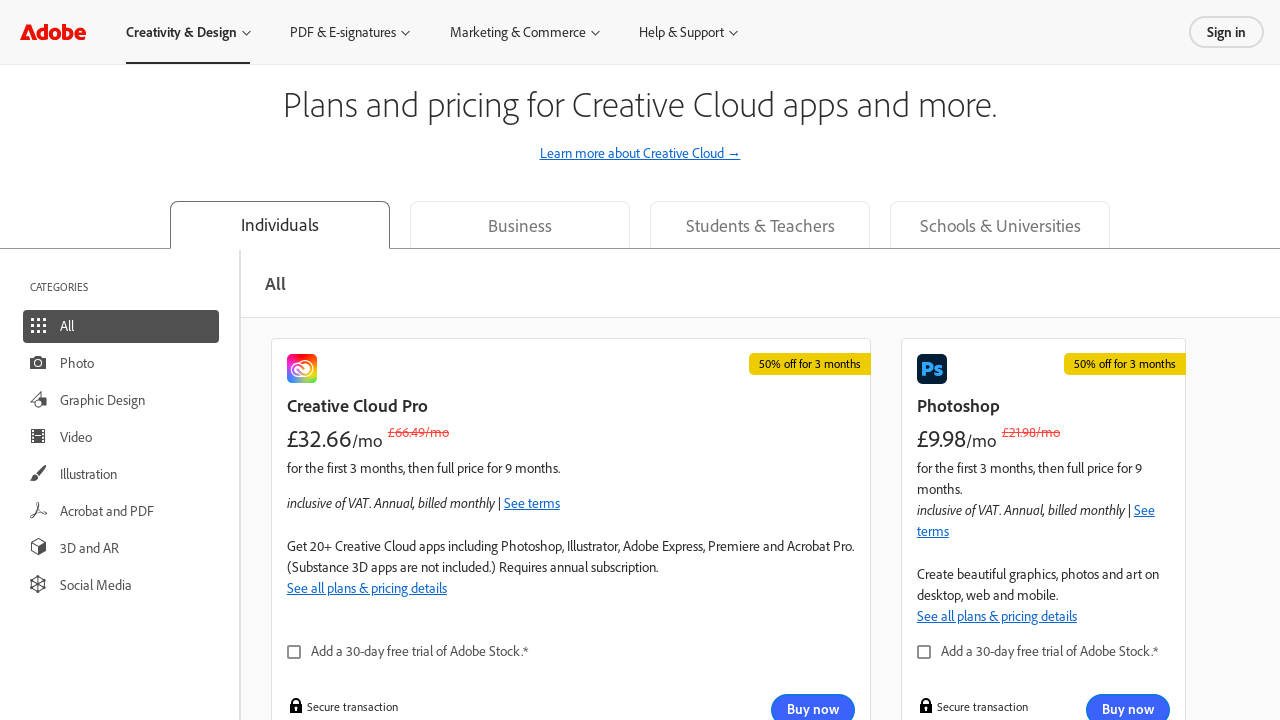

Waited for Individuals tab content to load
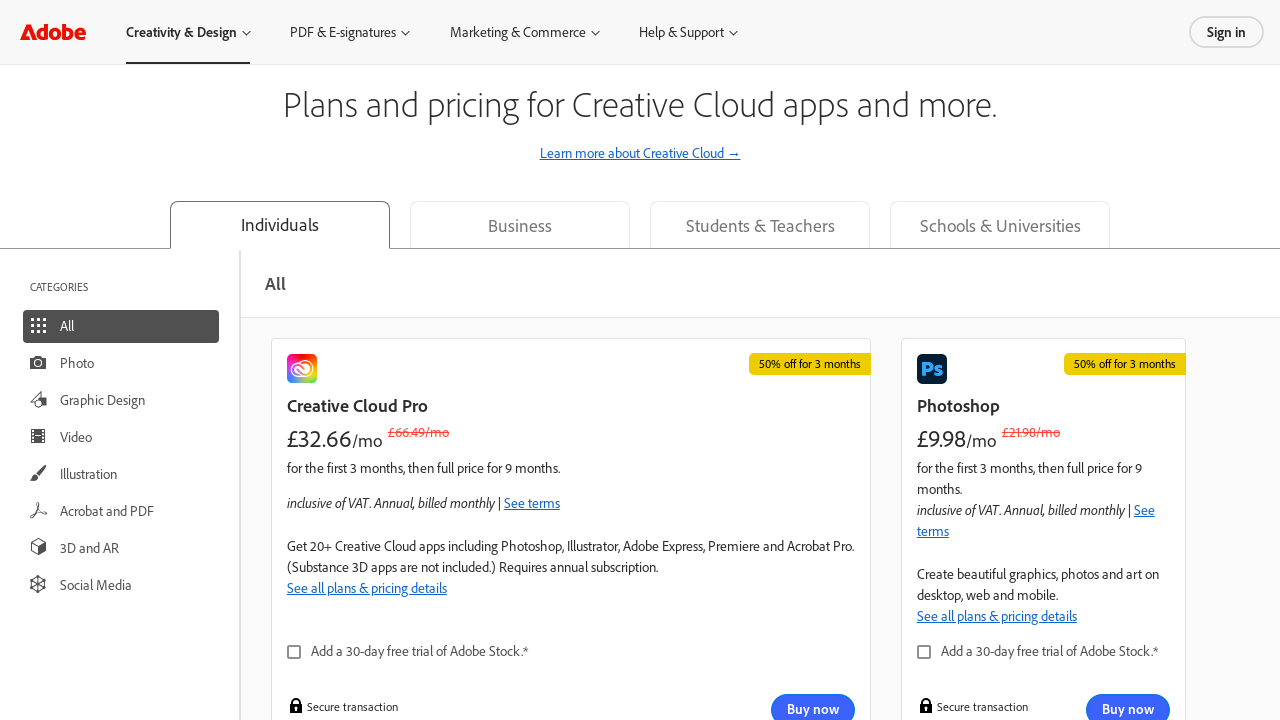

Found 0 CTA buttons in Individuals tab
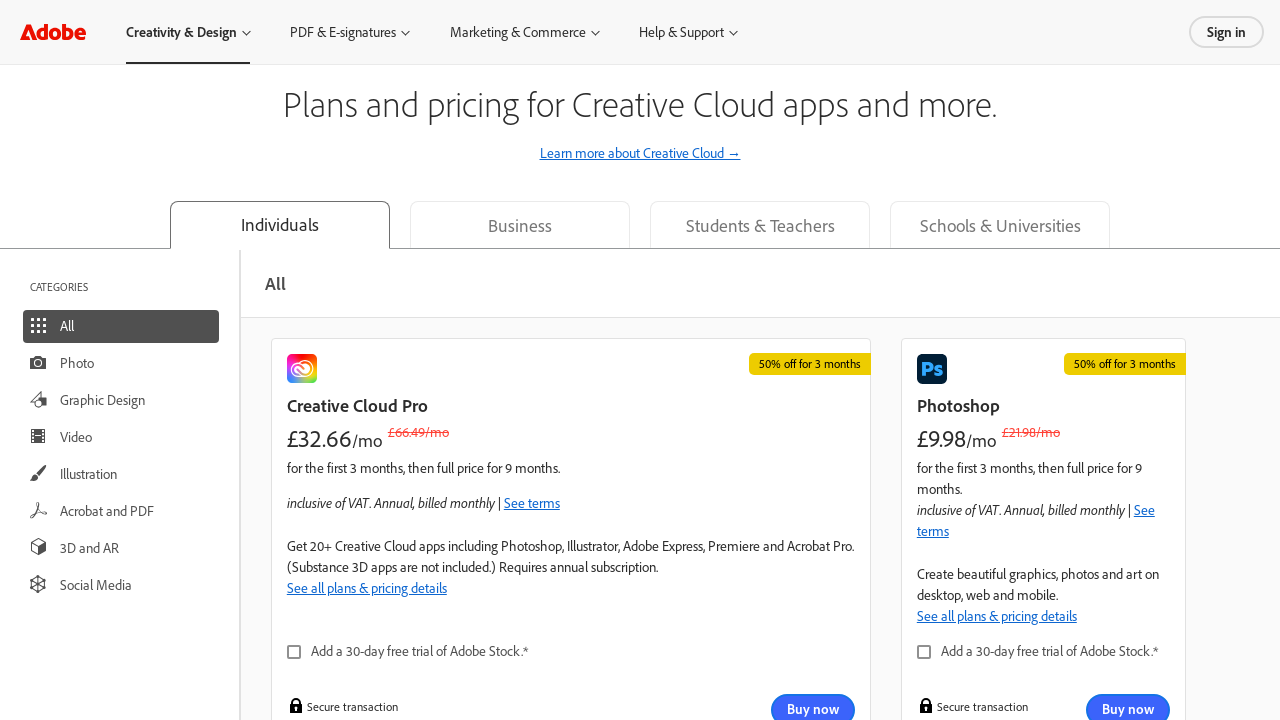

Scrolled to top before testing next tab
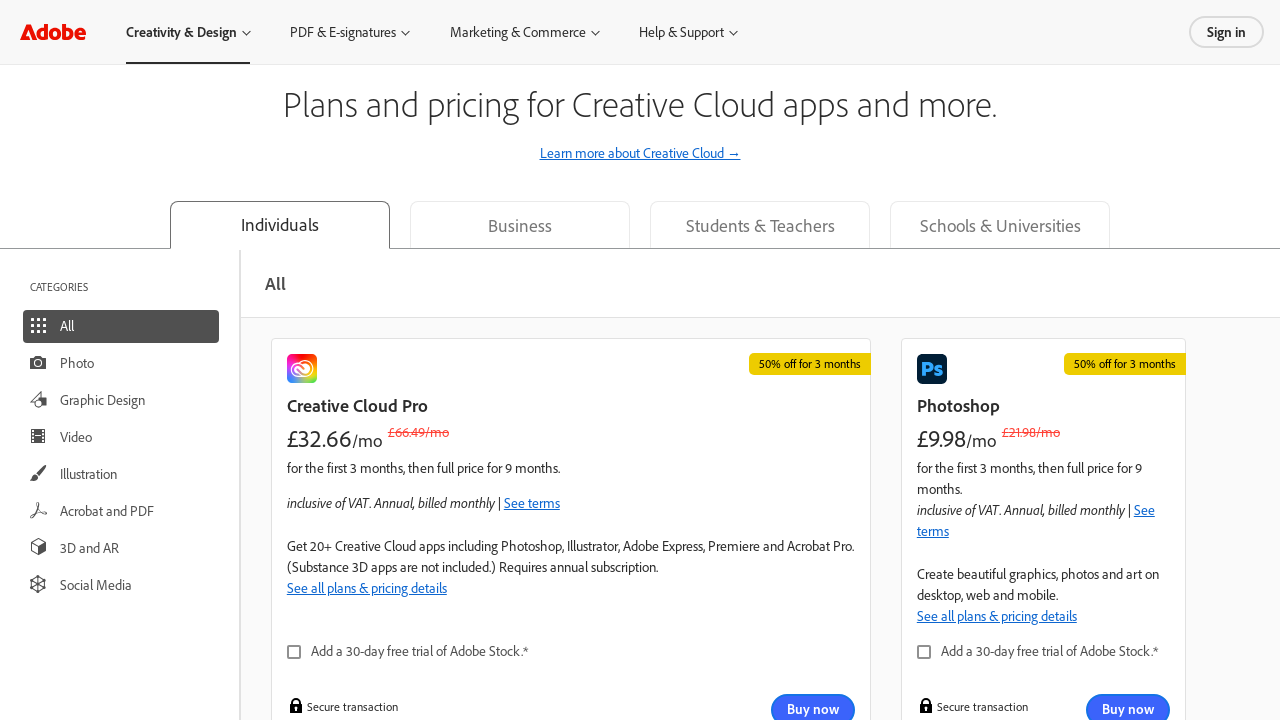

Waited before proceeding to next tab
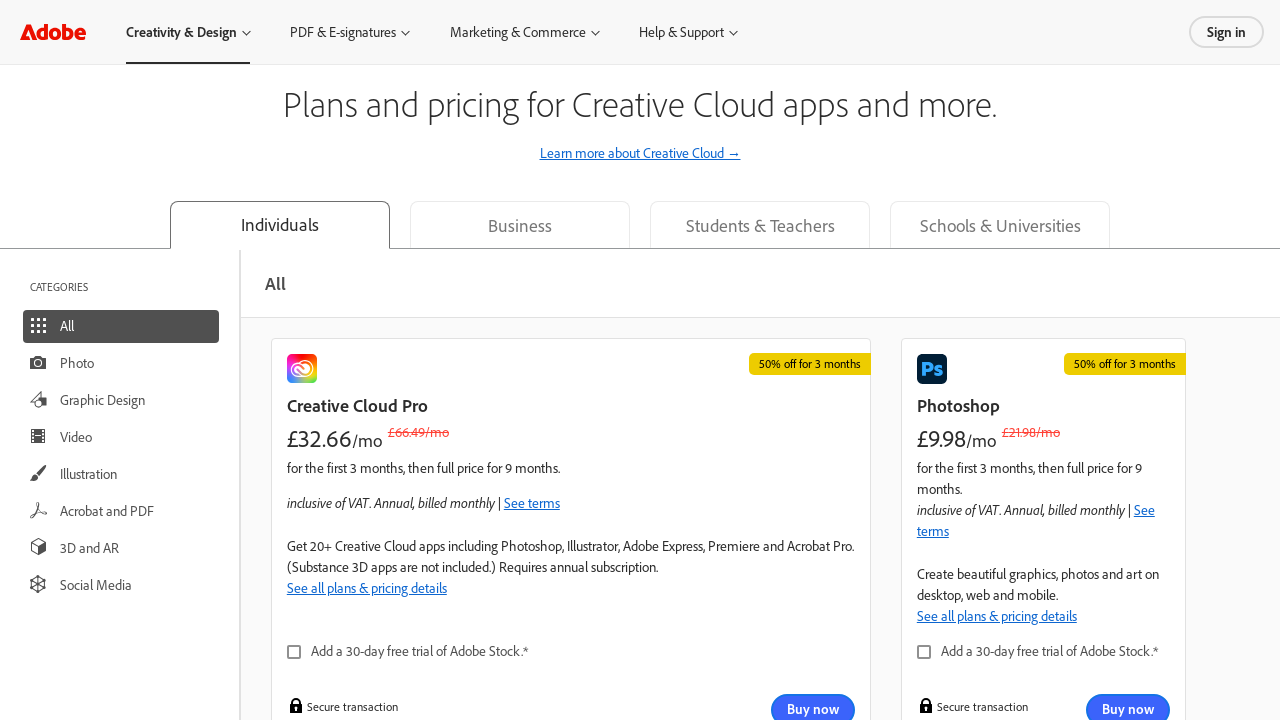

Clicked Business tab at (520, 224) on div[data-query-value="team"]
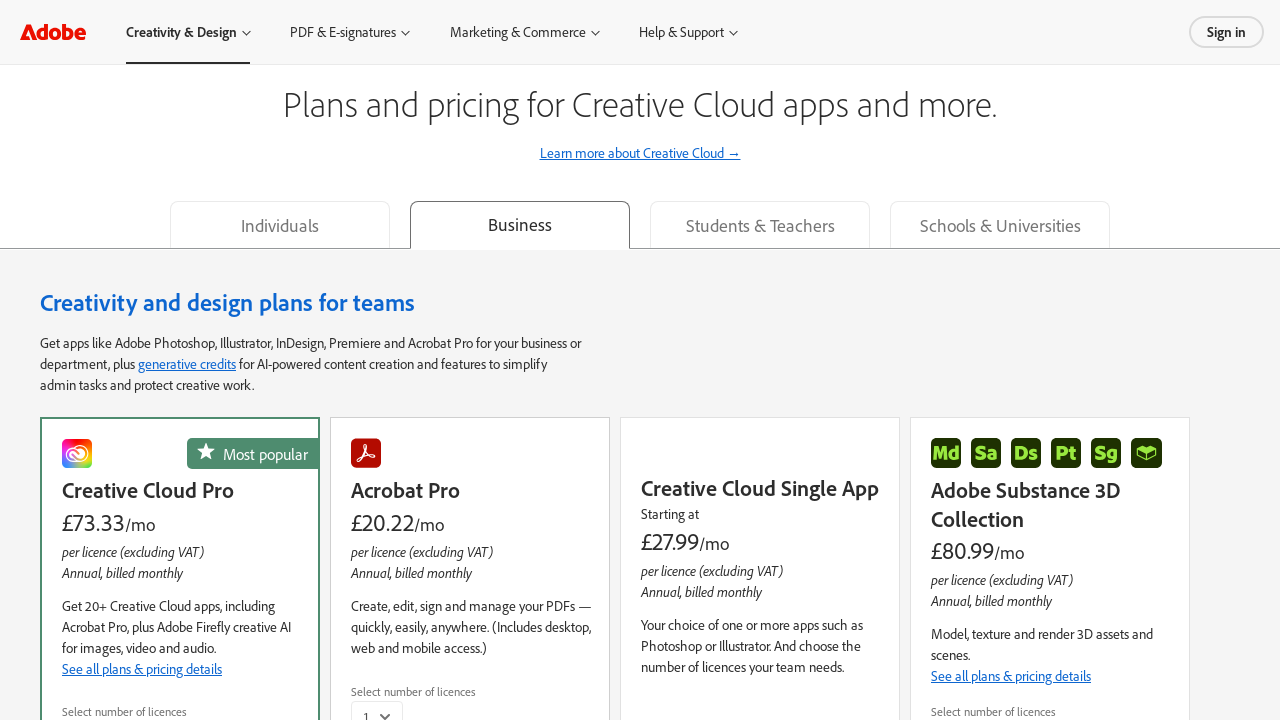

Waited for Business tab content to load
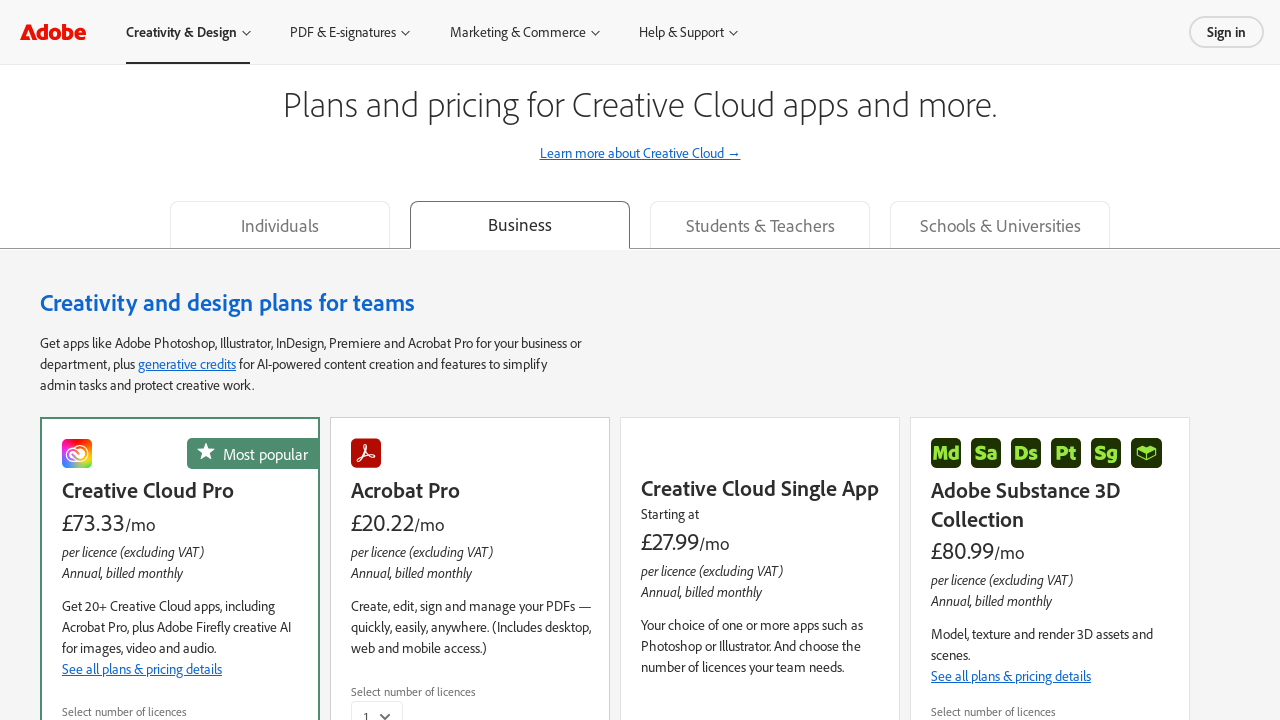

Found 0 CTA buttons in Business tab
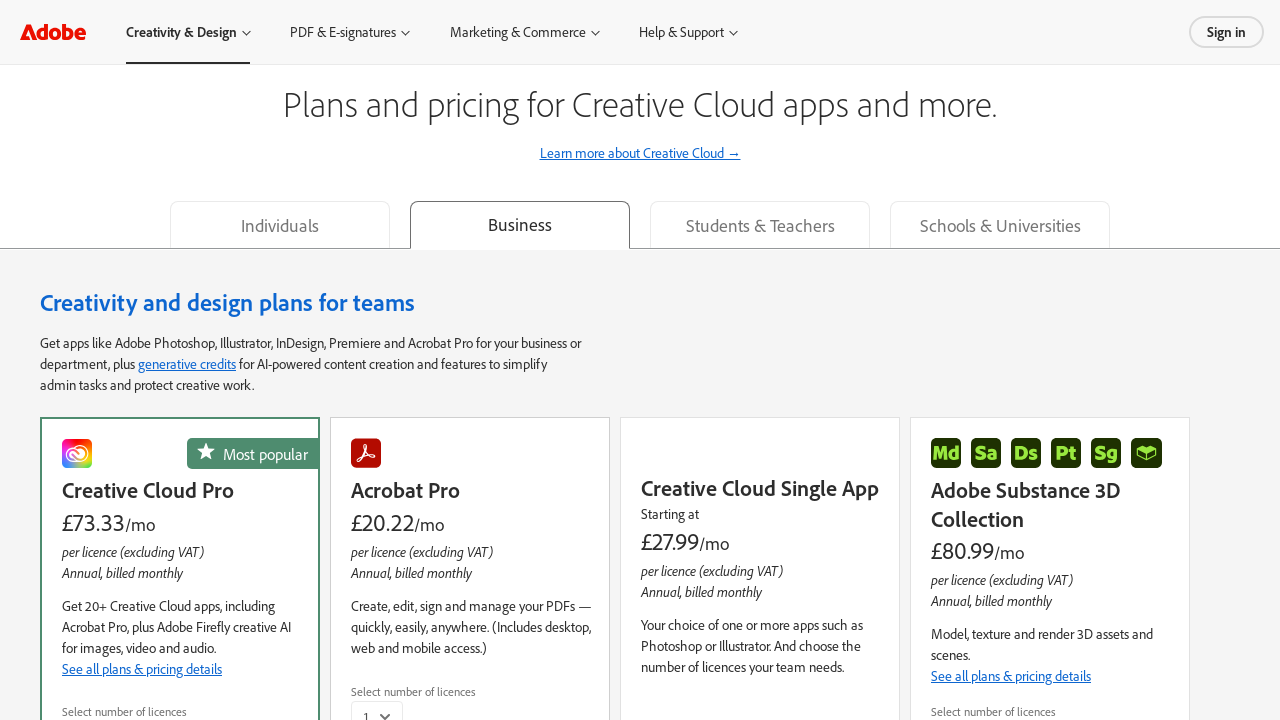

Scrolled to top before testing next tab
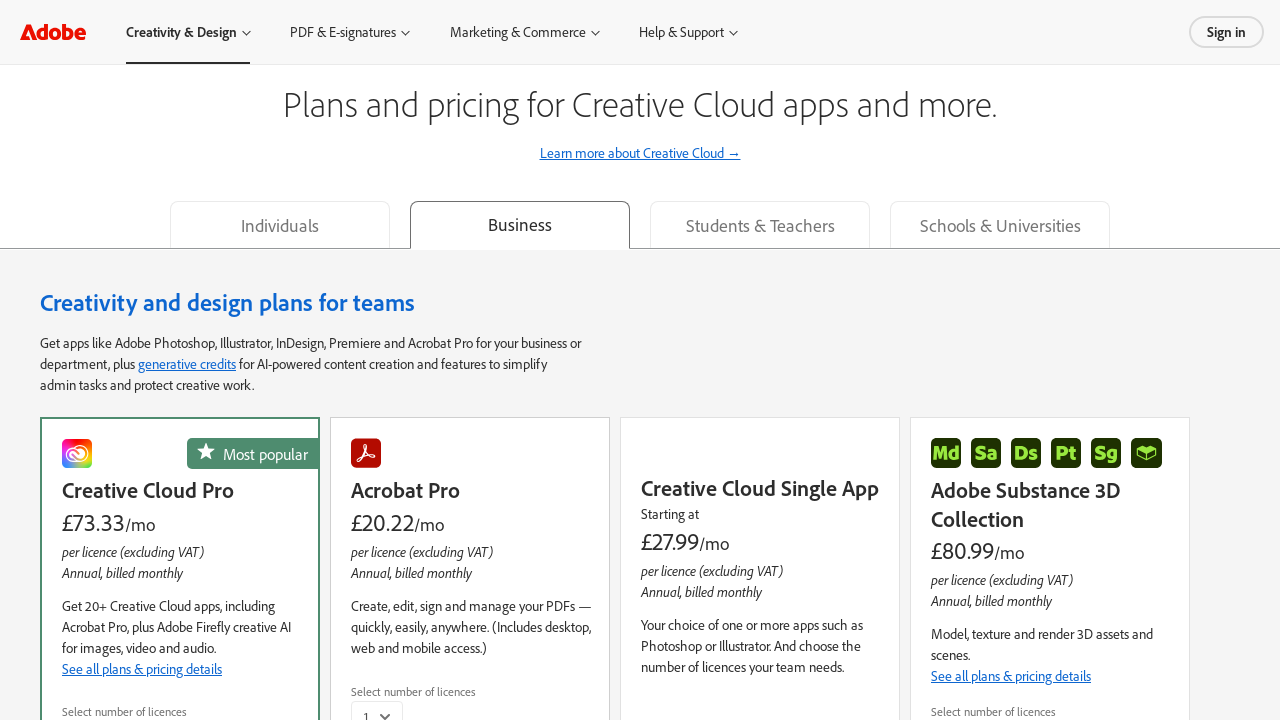

Waited before proceeding to next tab
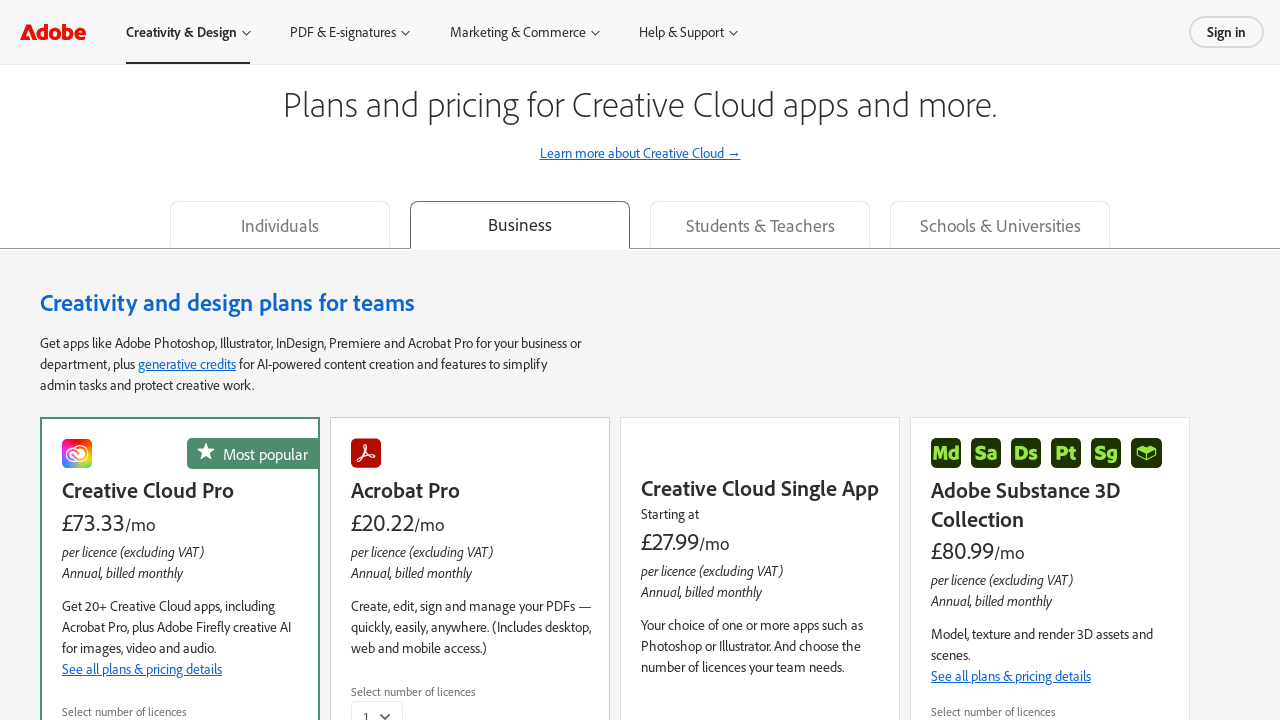

Clicked Students & Teachers tab at (760, 224) on div[data-query-value="edu"]
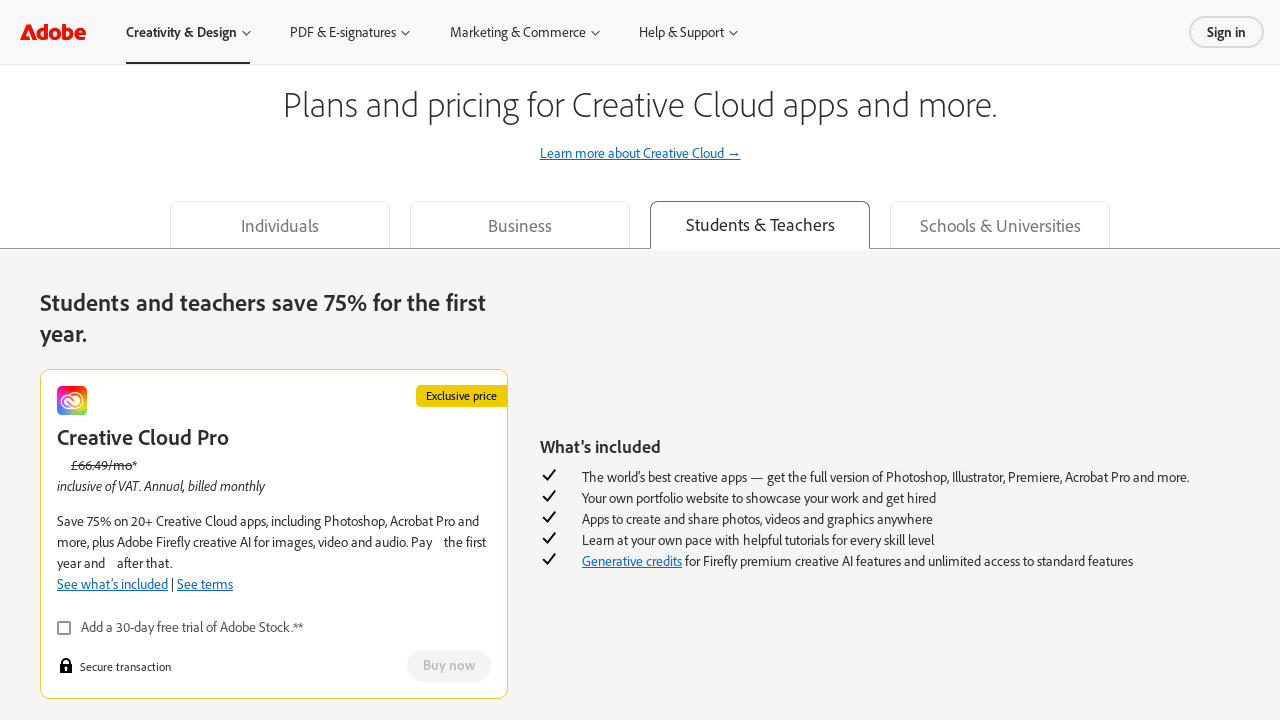

Waited for Students & Teachers tab content to load
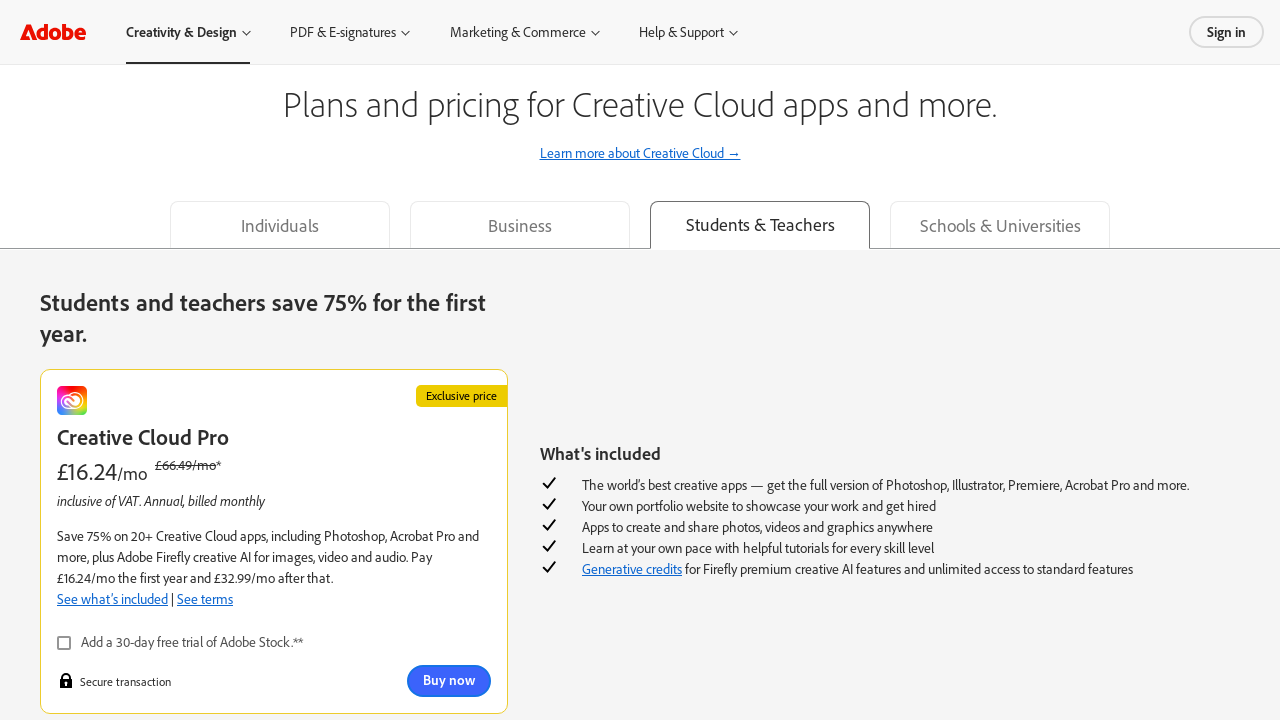

Found 0 CTA buttons in Students & Teachers tab
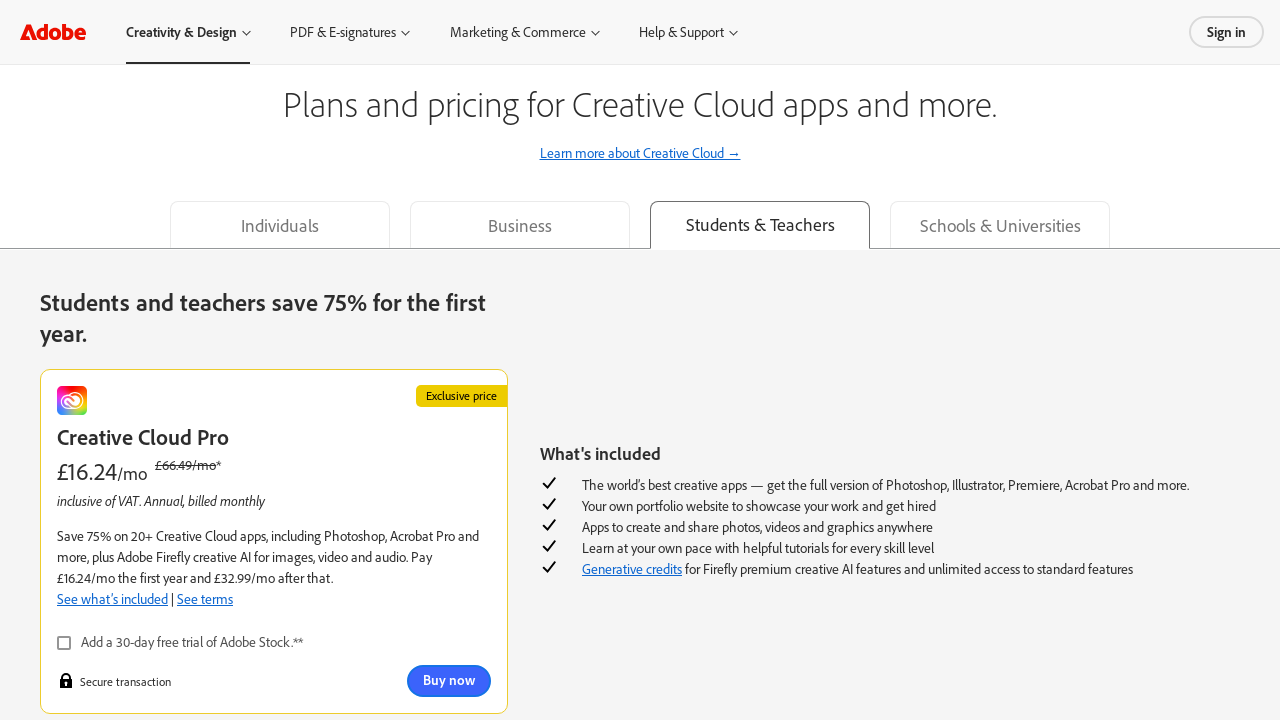

Scrolled to top before testing next tab
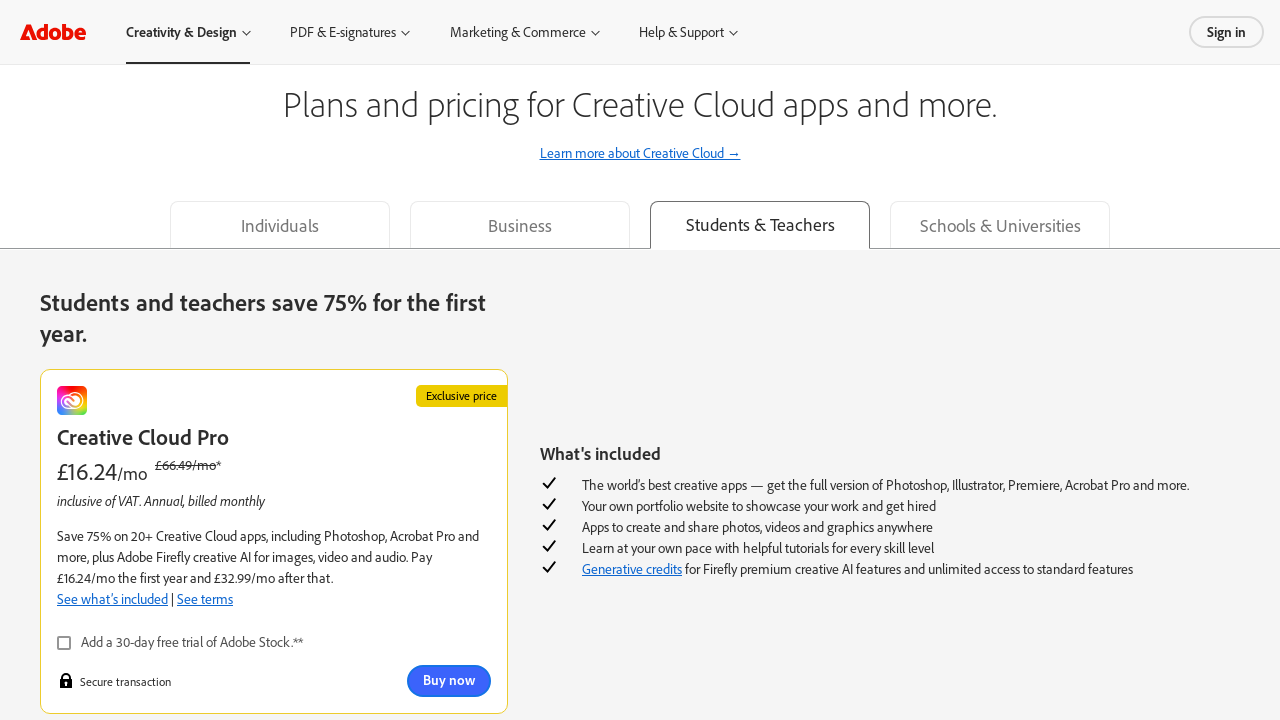

Waited before proceeding to next tab
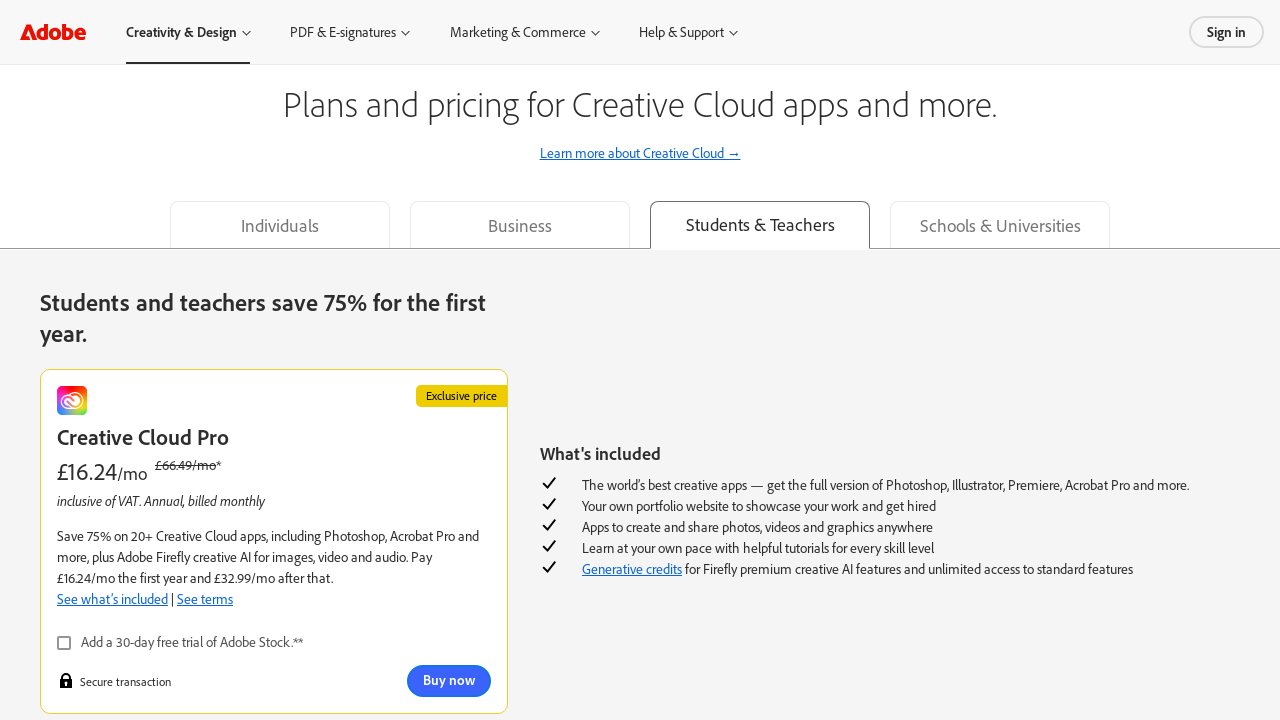

Clicked Schools & Universities tab at (1000, 224) on div[data-query-value="edu_inst"]
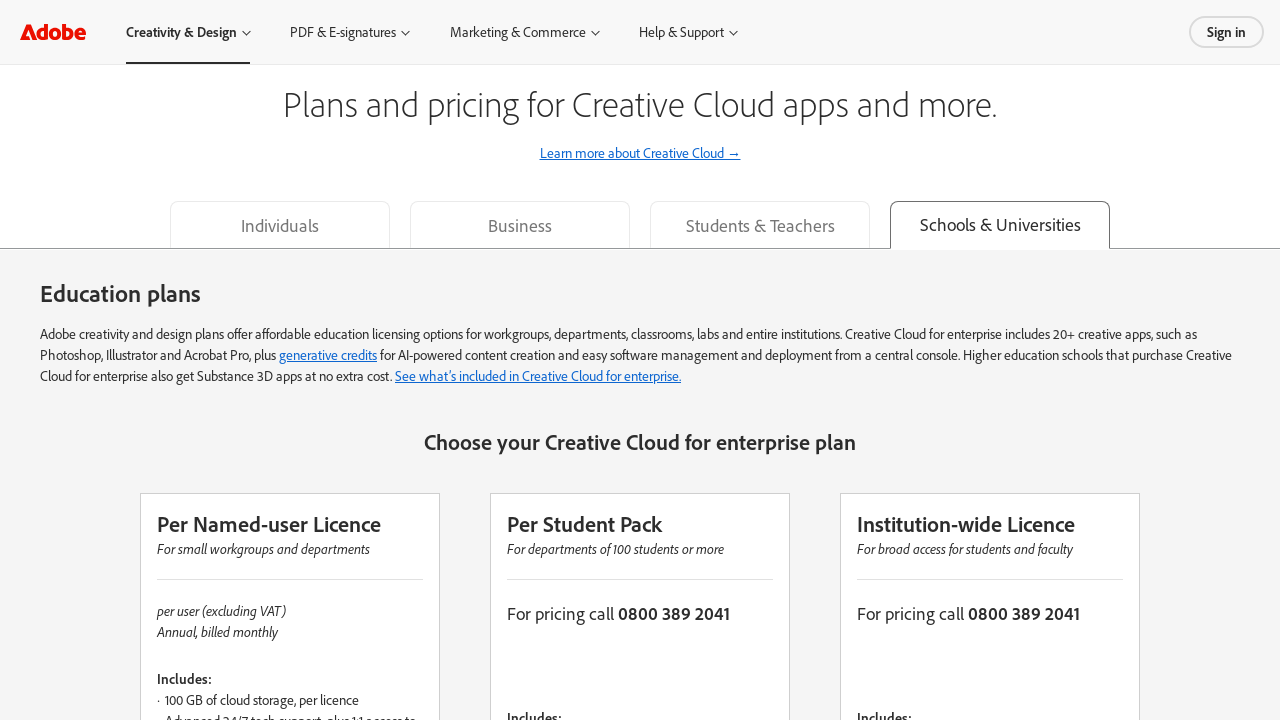

Waited for Schools & Universities tab content to load
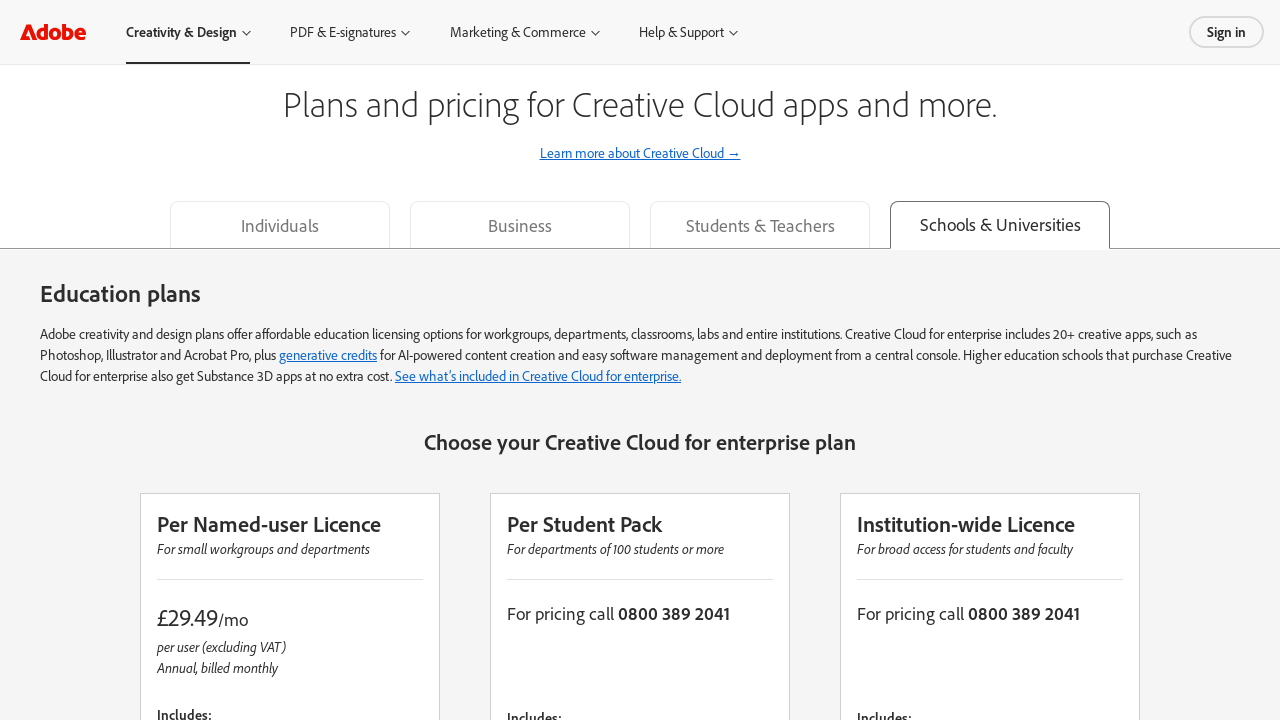

Found 0 CTA buttons in Schools & Universities tab
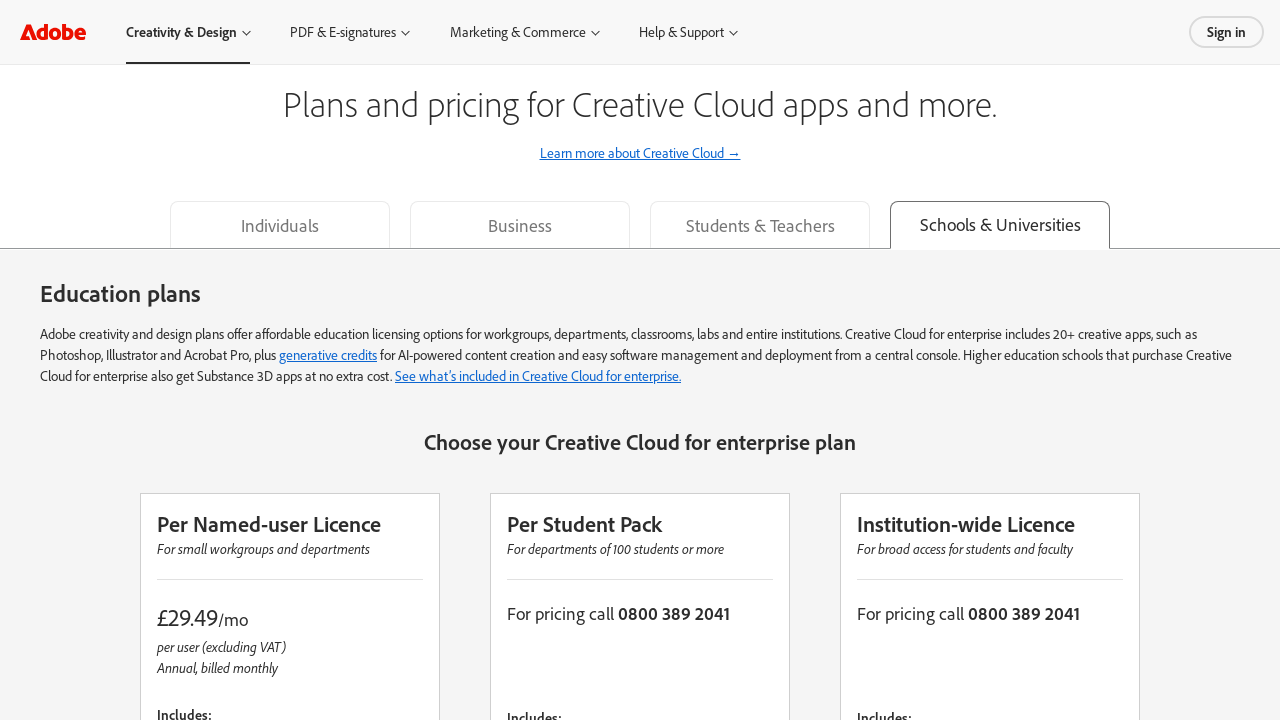

Scrolled to top before testing next tab
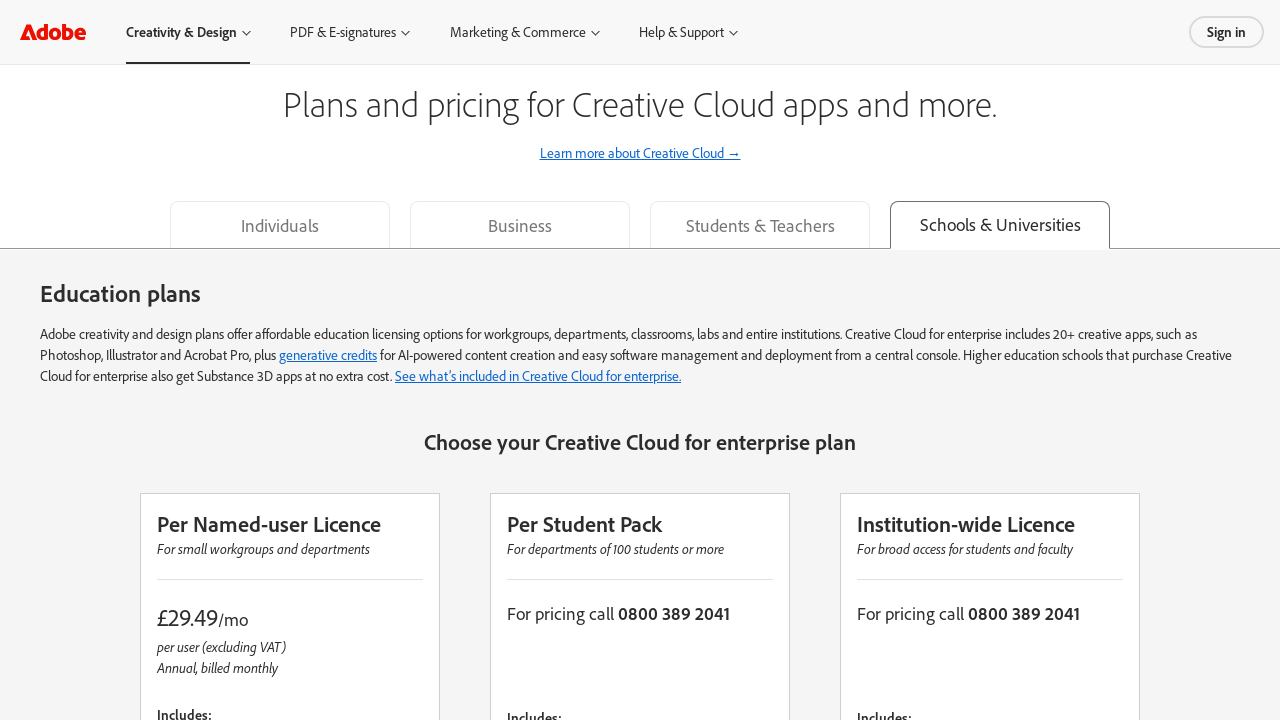

Waited before proceeding to next tab
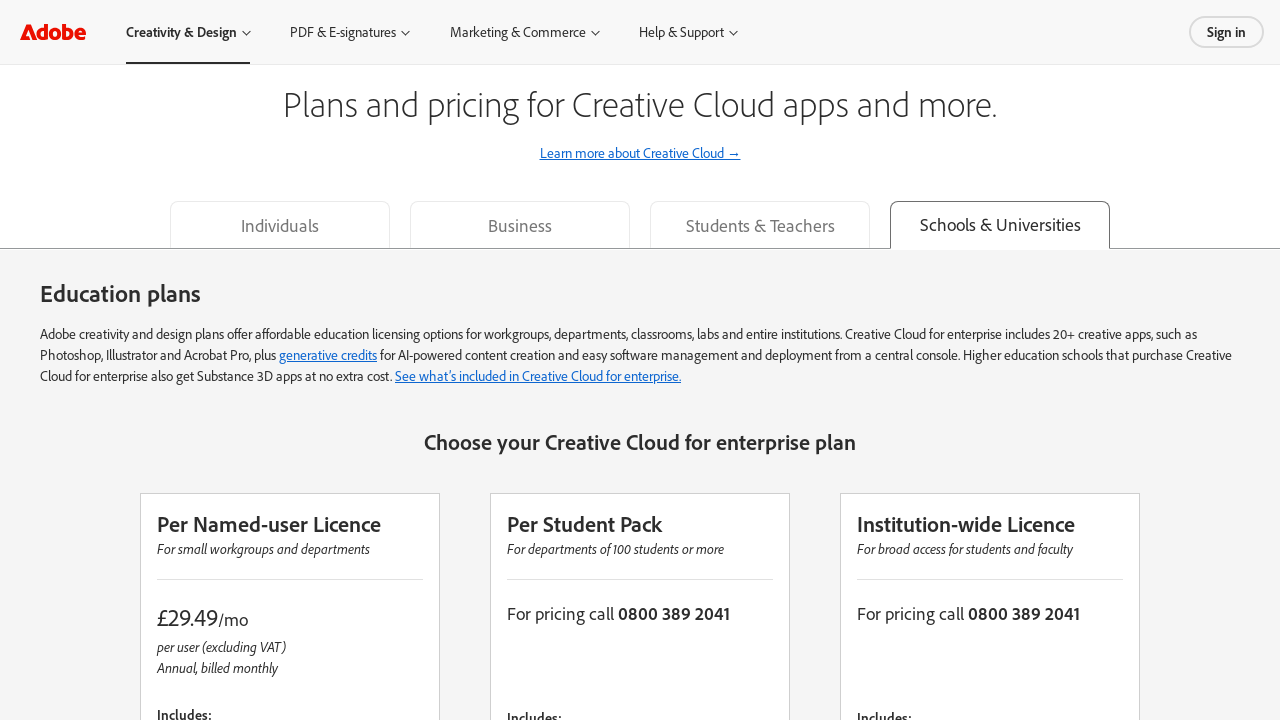

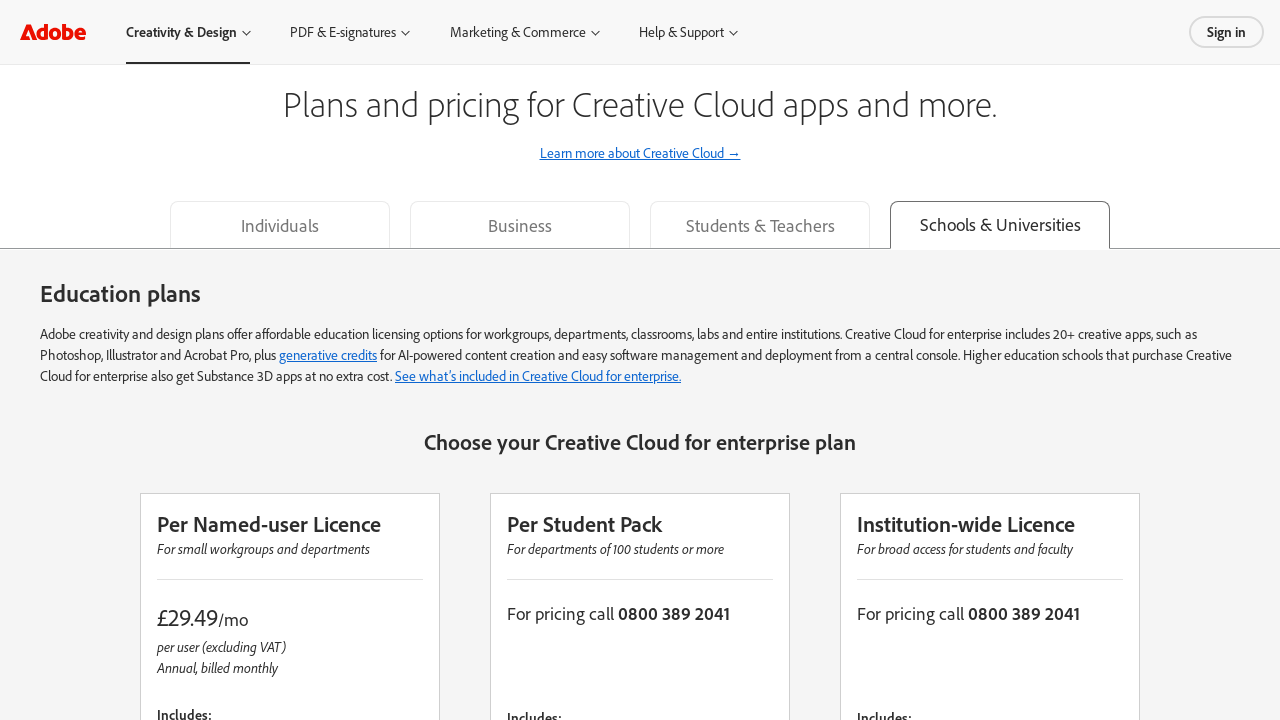